Tests the text box form by filling all fields and verifying the output is displayed after submission

Starting URL: https://demoqa.com/elements

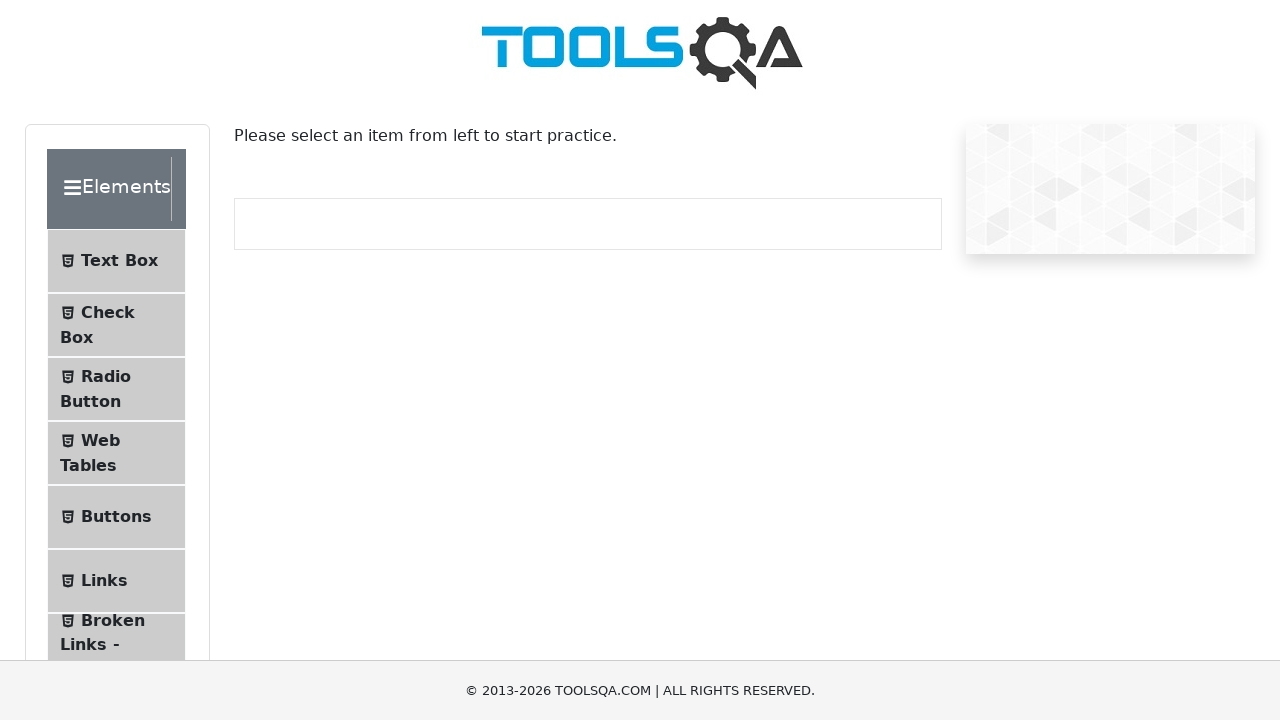

Clicked on Text Box menu item at (116, 261) on #item-0
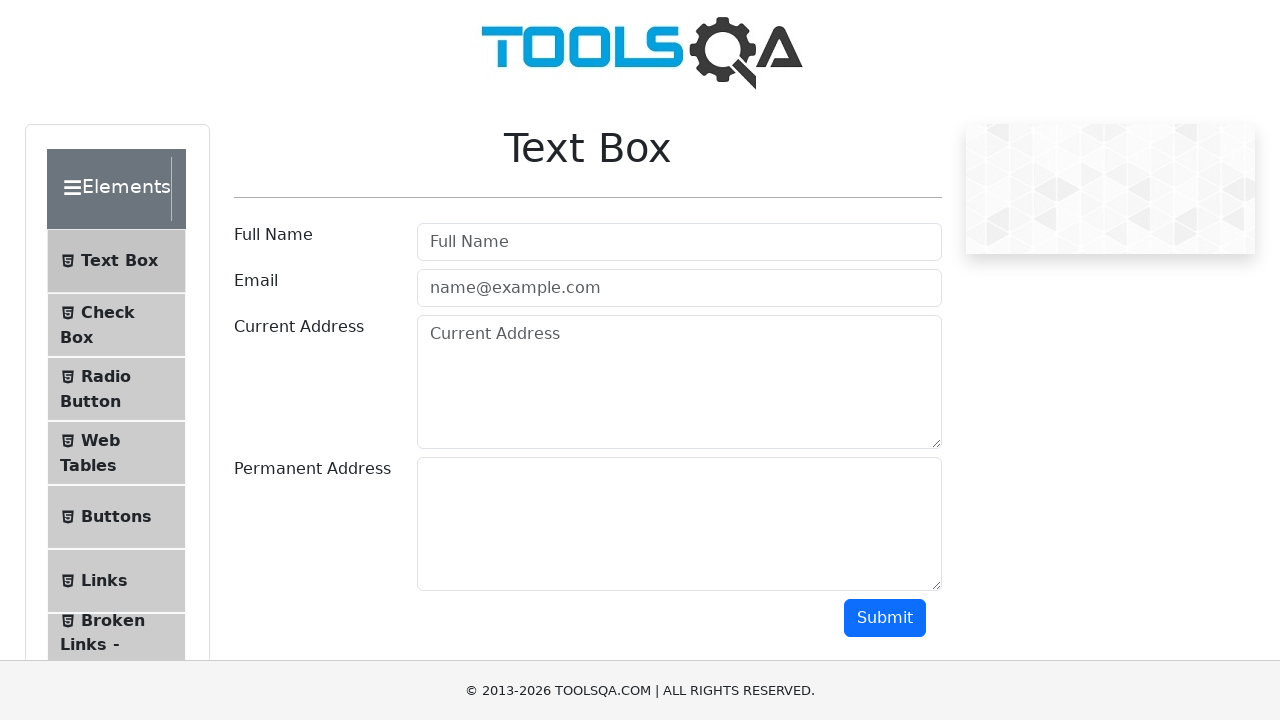

Filled username field with 'AddressLita' on #userName
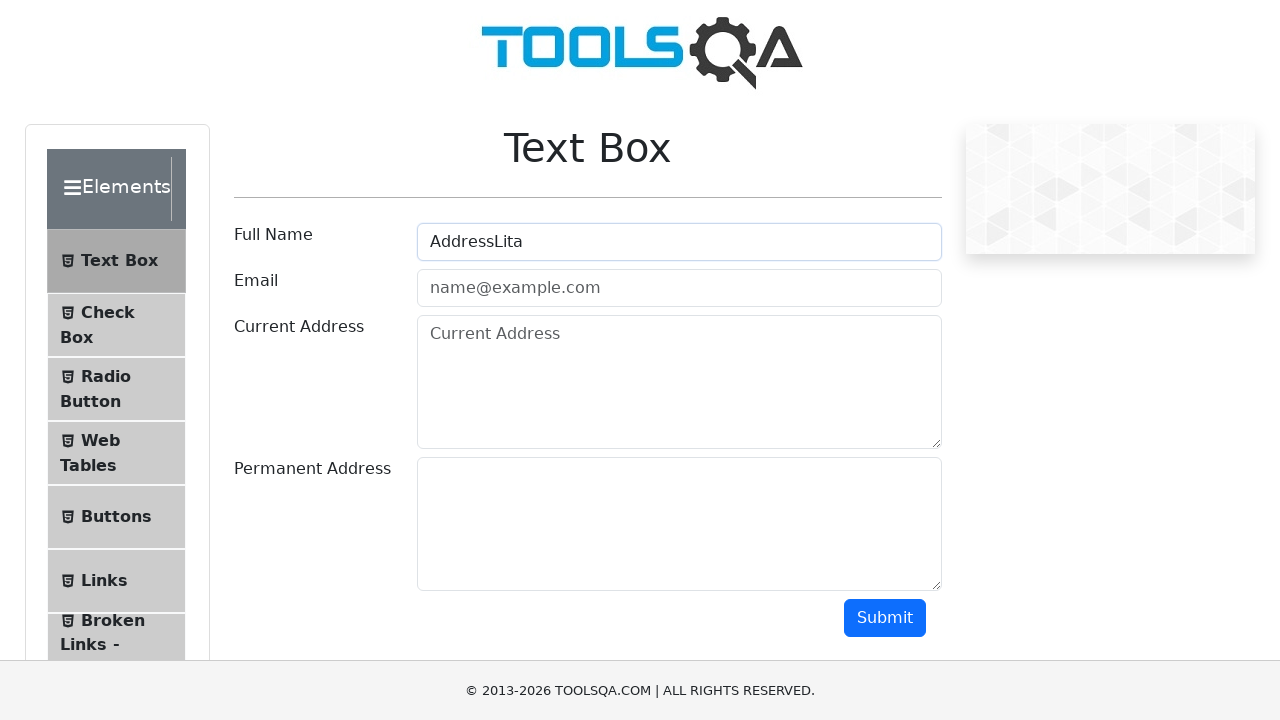

Filled email field with 'test@test.com' on #userEmail
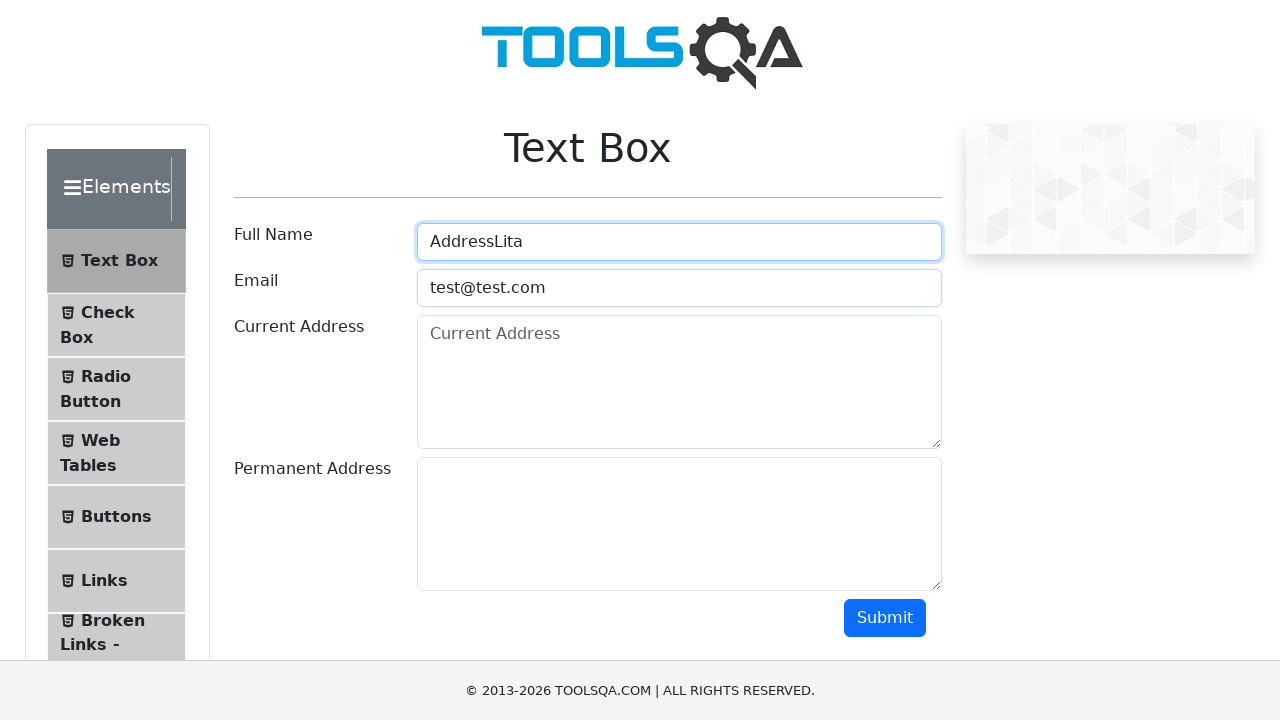

Filled current address field with 'test address' on #currentAddress
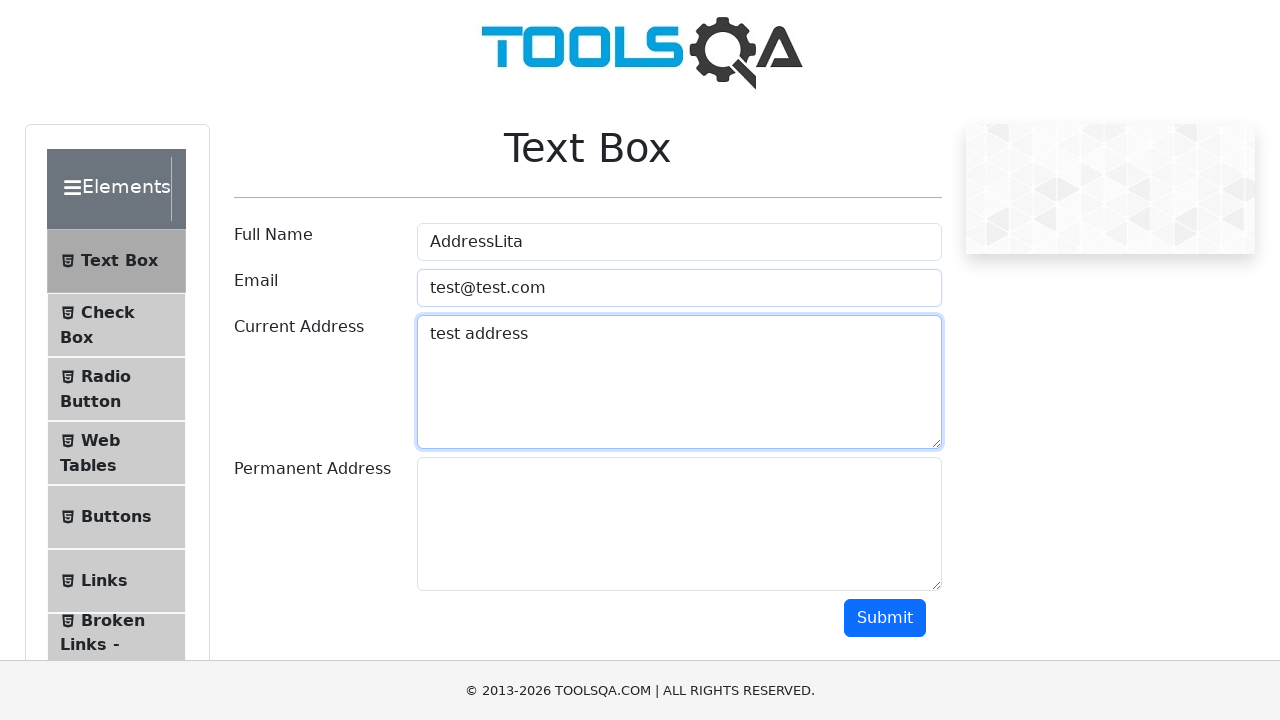

Filled permanent address field with 'test address that is permanent' on #permanentAddress
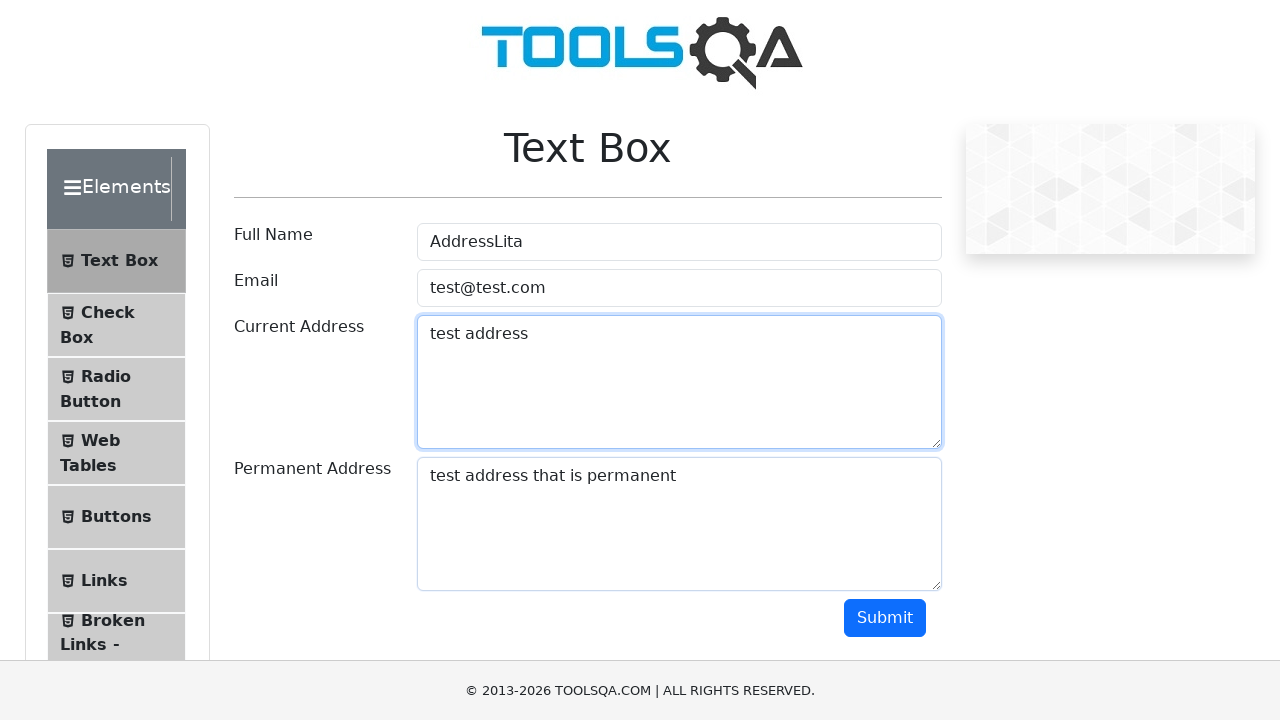

Clicked submit button to submit the form at (885, 618) on #submit
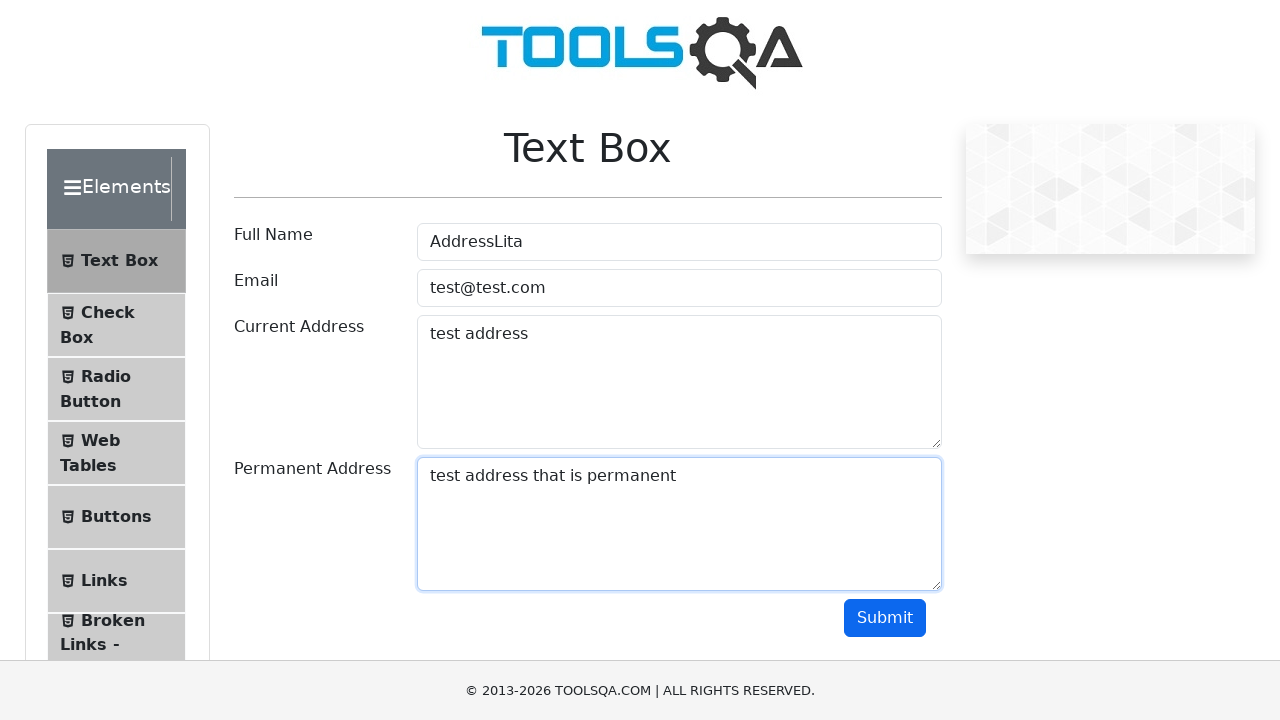

Verified name output field is displayed
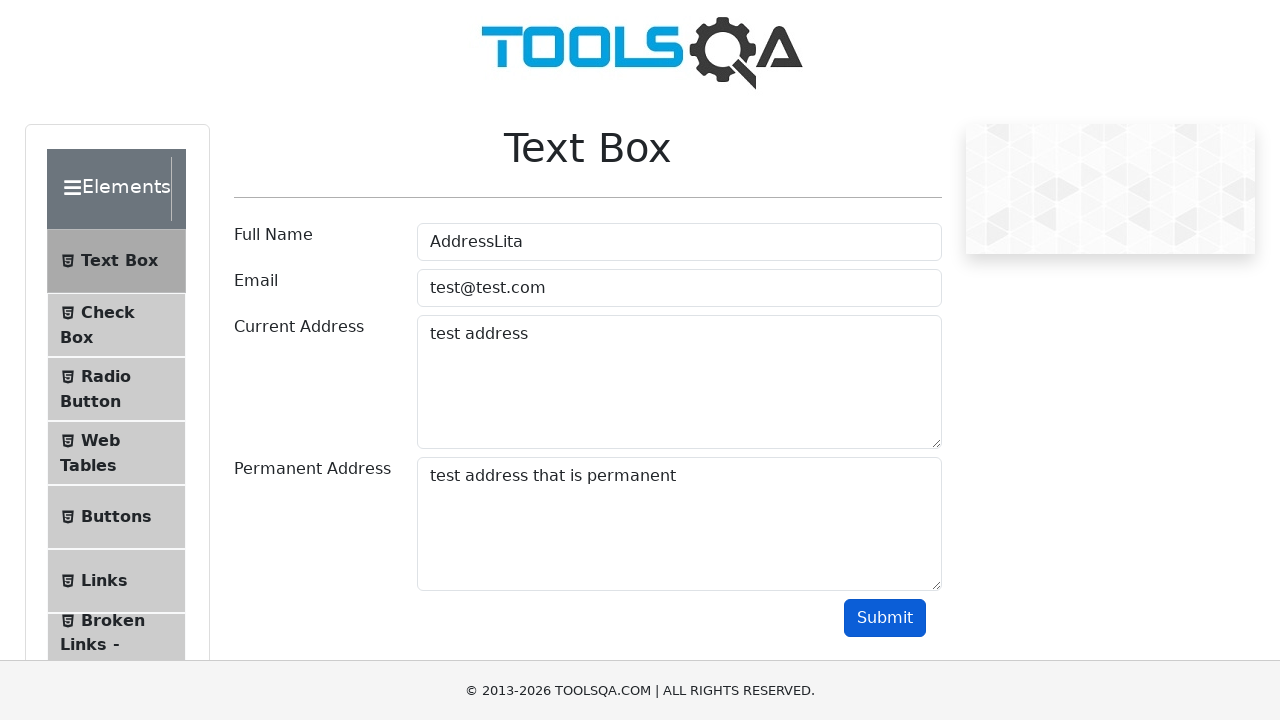

Verified email output field is displayed
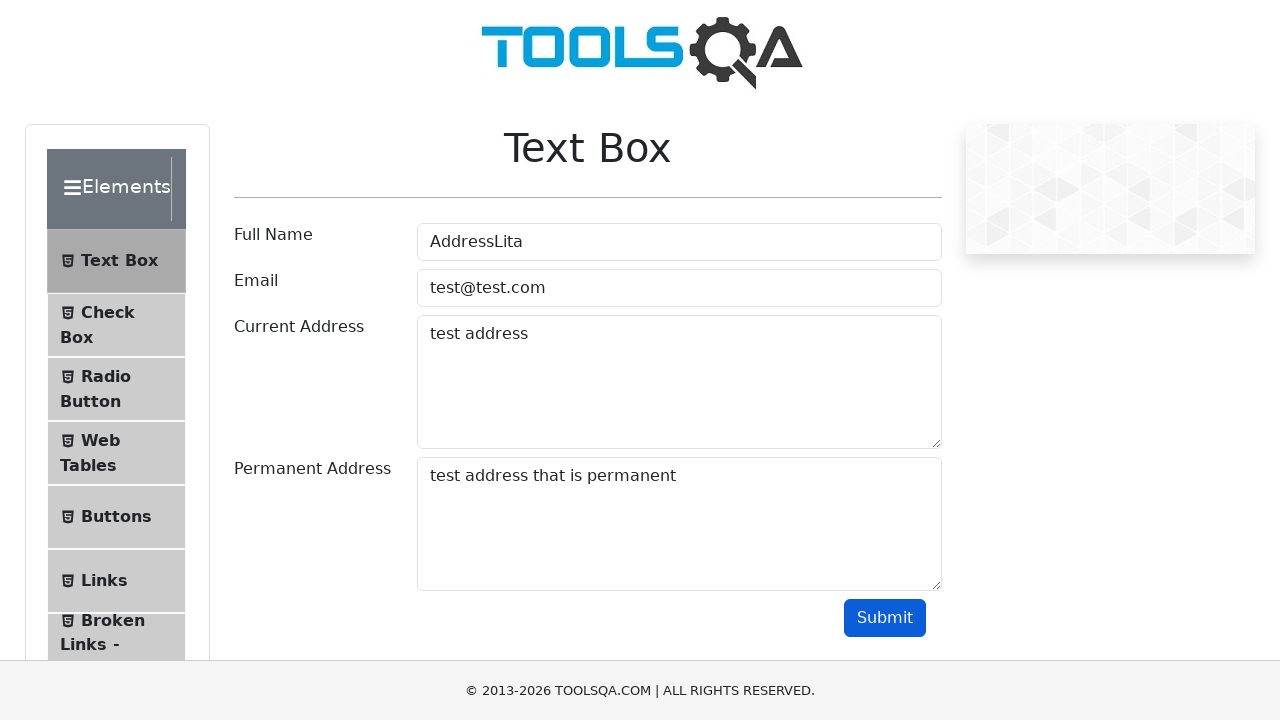

Verified current address label is displayed
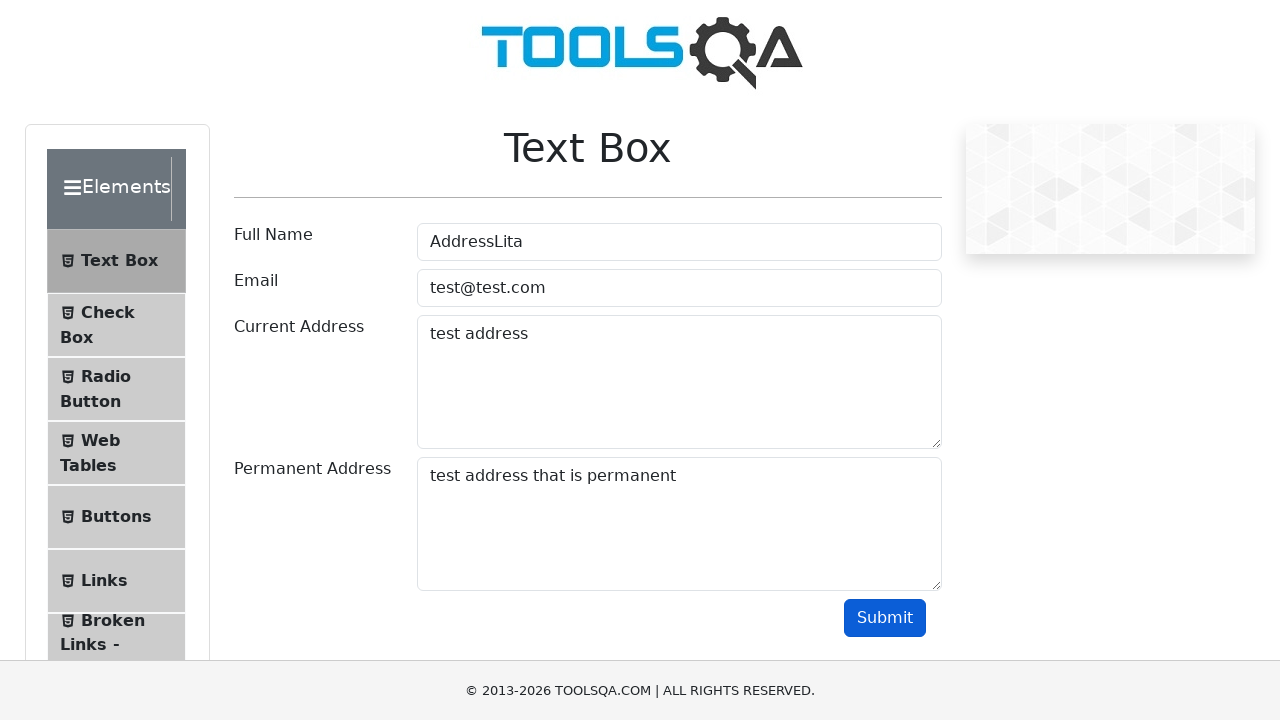

Verified permanent address output field is displayed
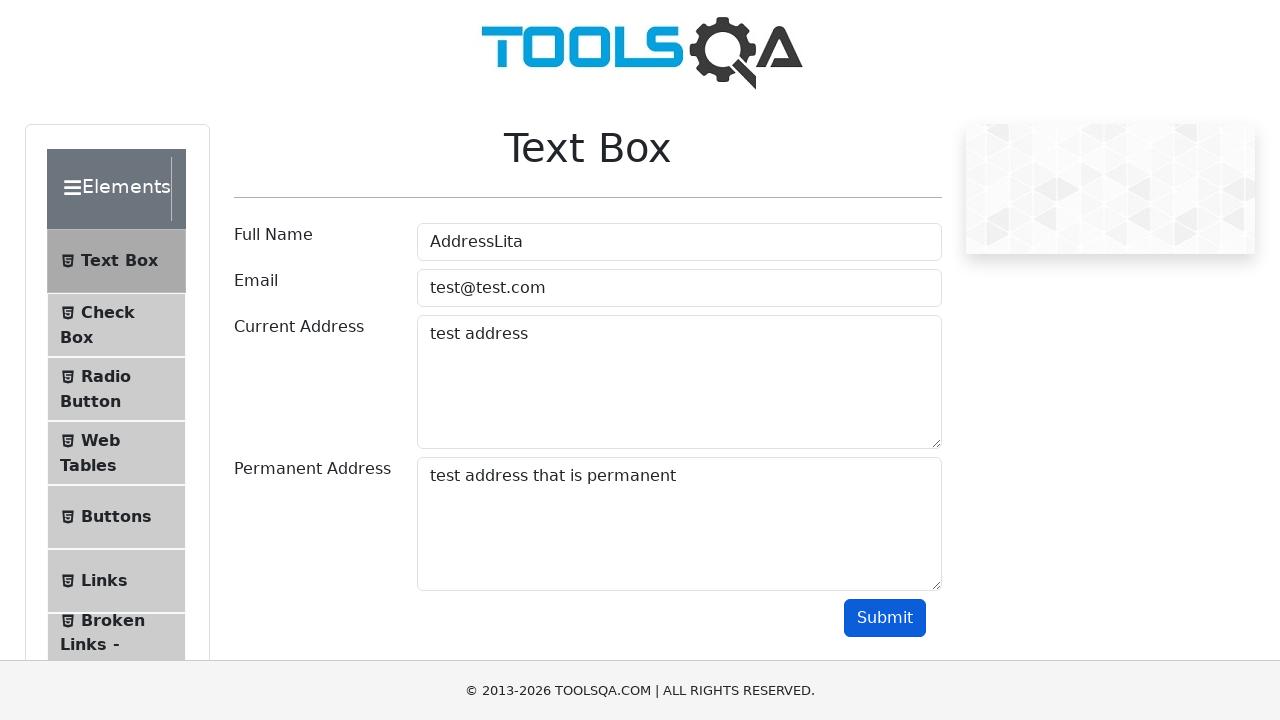

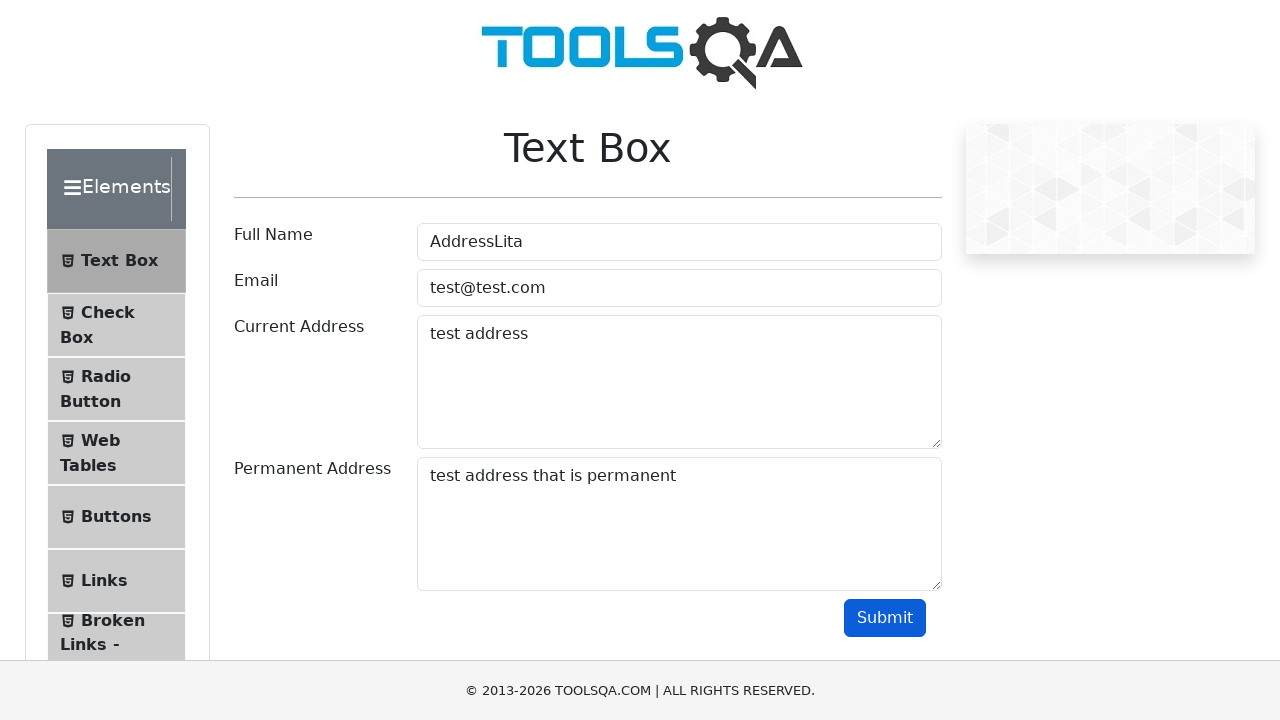